Tests selecting multiple items from a list using Ctrl+Click and click-and-hold actions on a practice page

Starting URL: https://www.leafground.com/list.xhtml

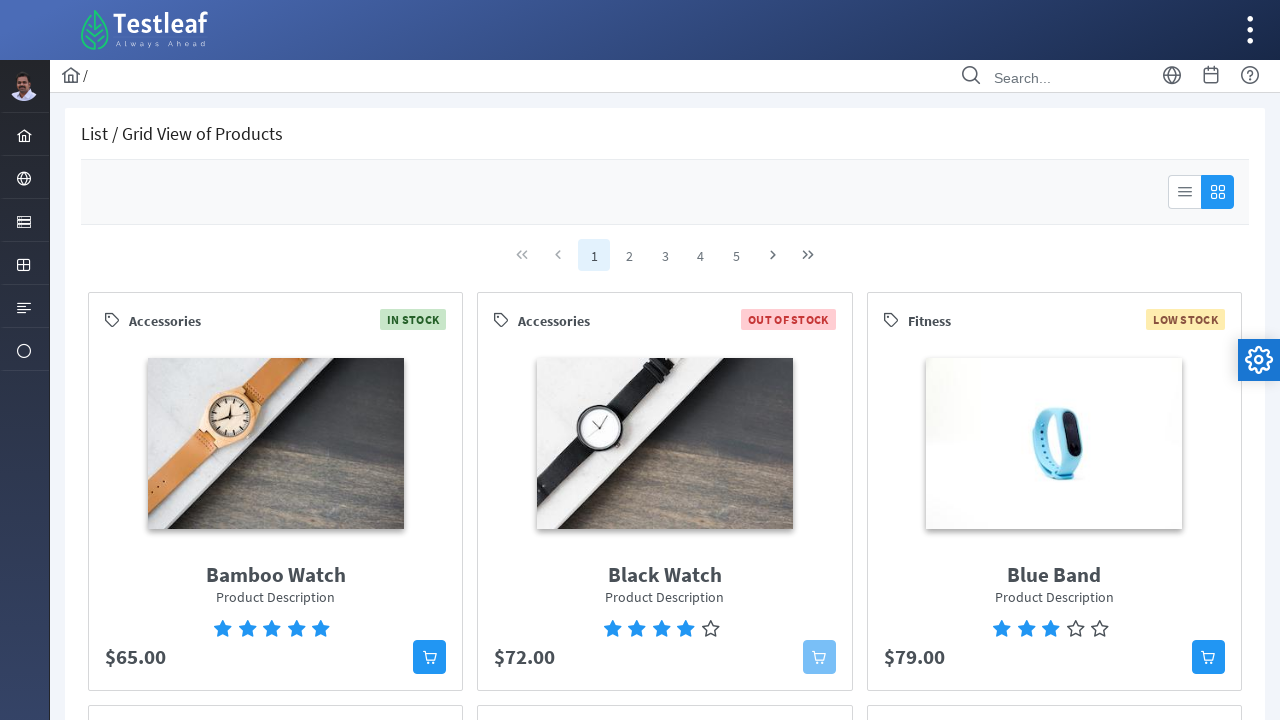

Retrieved all selectable list items from the first list
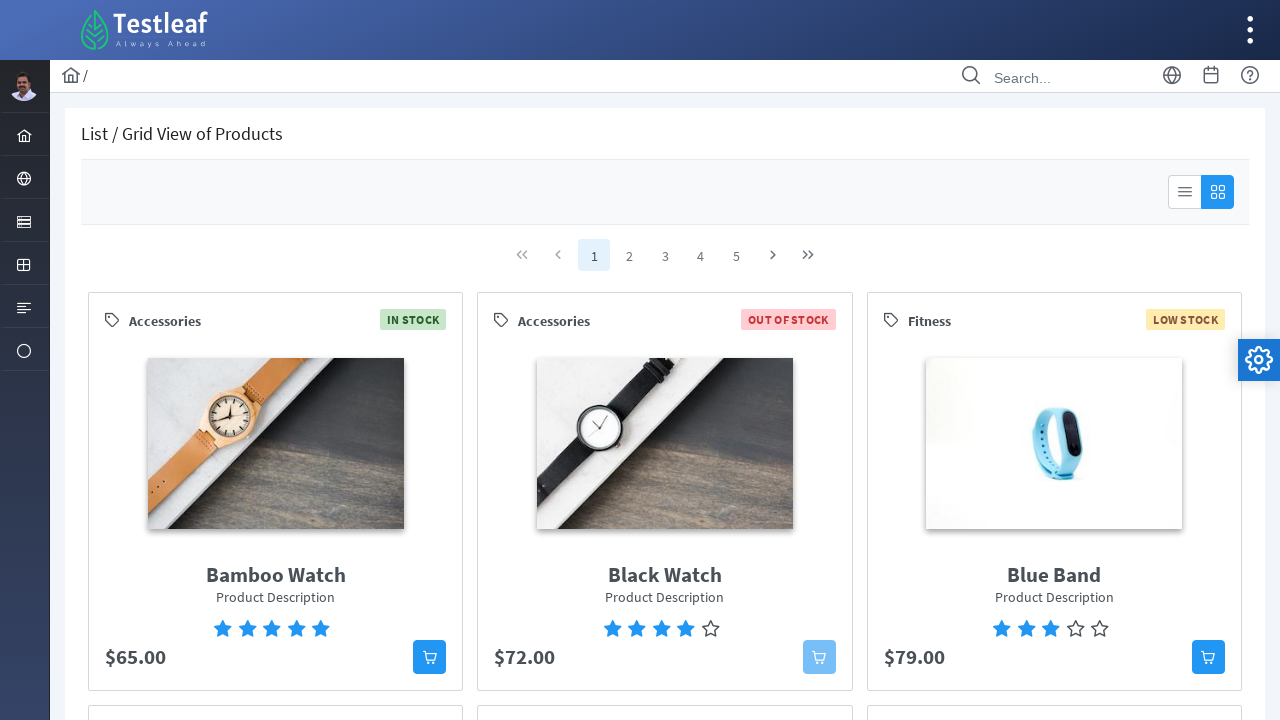

Pressed down Control key to enable multi-select mode
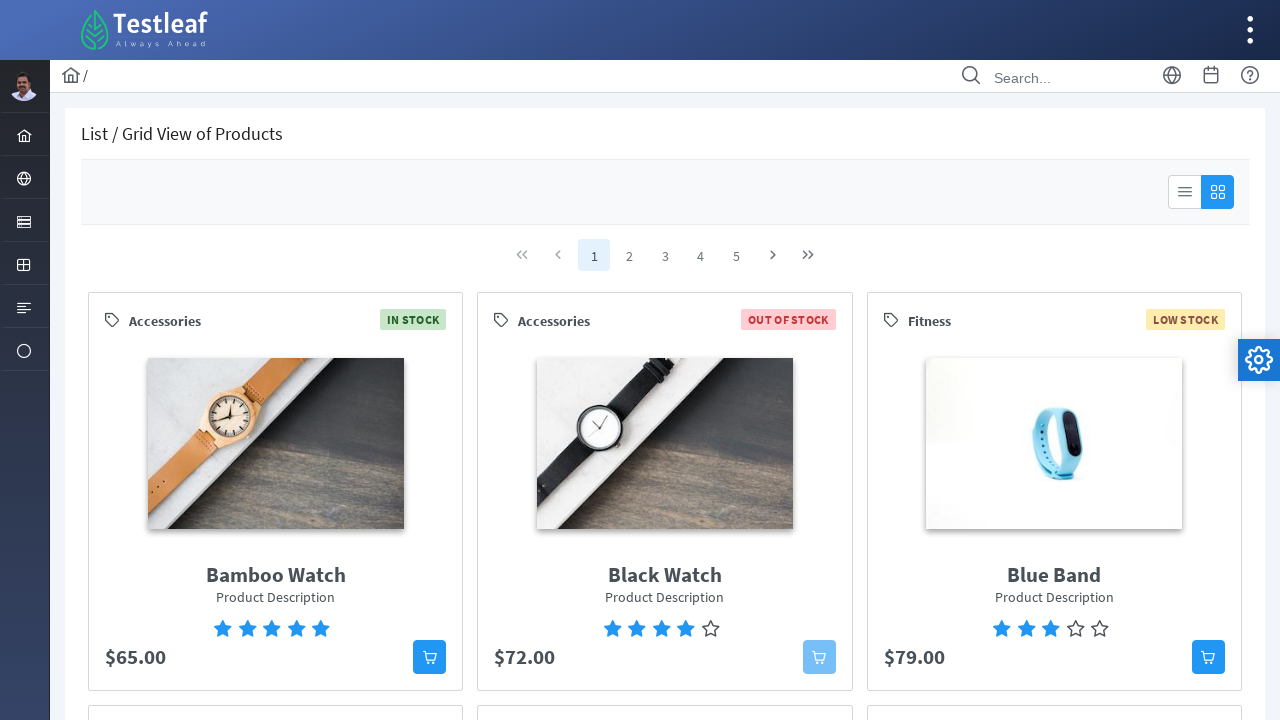

Ctrl+clicked first selectable item at (1100, 472) on xpath=//*[@id="j_idt111"]/div/div[2]/ul/li >> nth=0
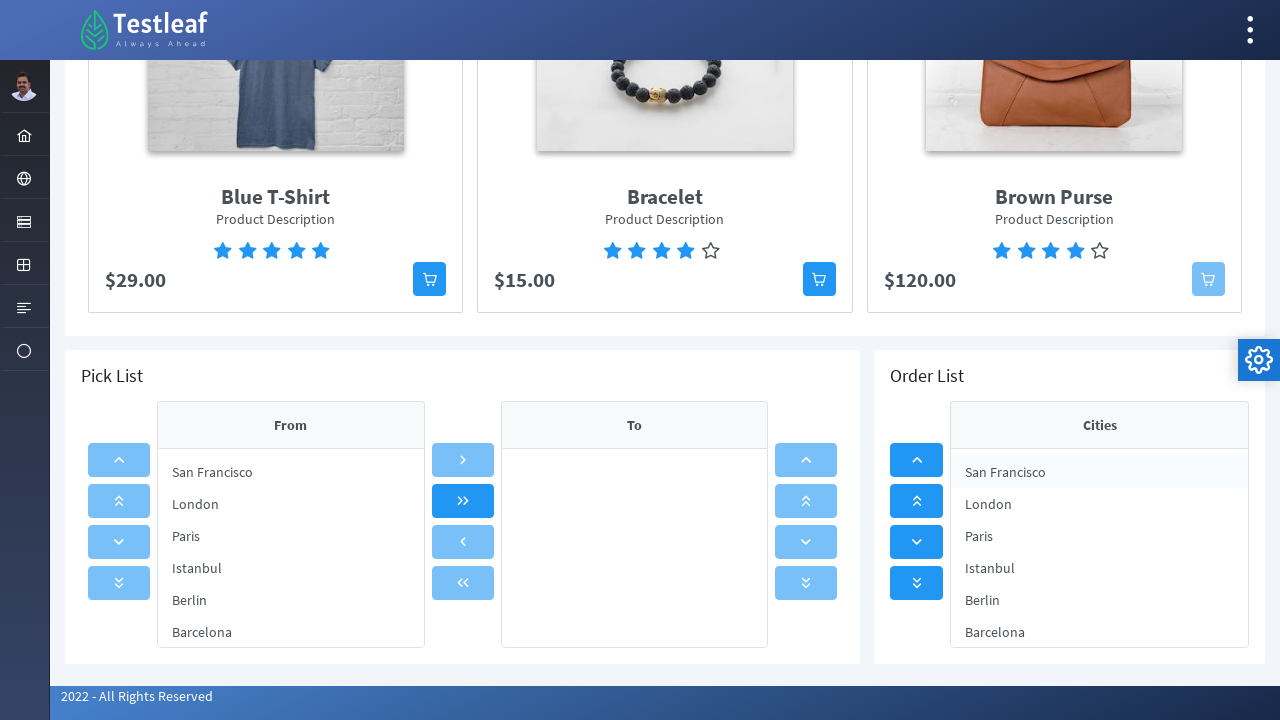

Ctrl+clicked second selectable item at (1100, 504) on xpath=//*[@id="j_idt111"]/div/div[2]/ul/li >> nth=1
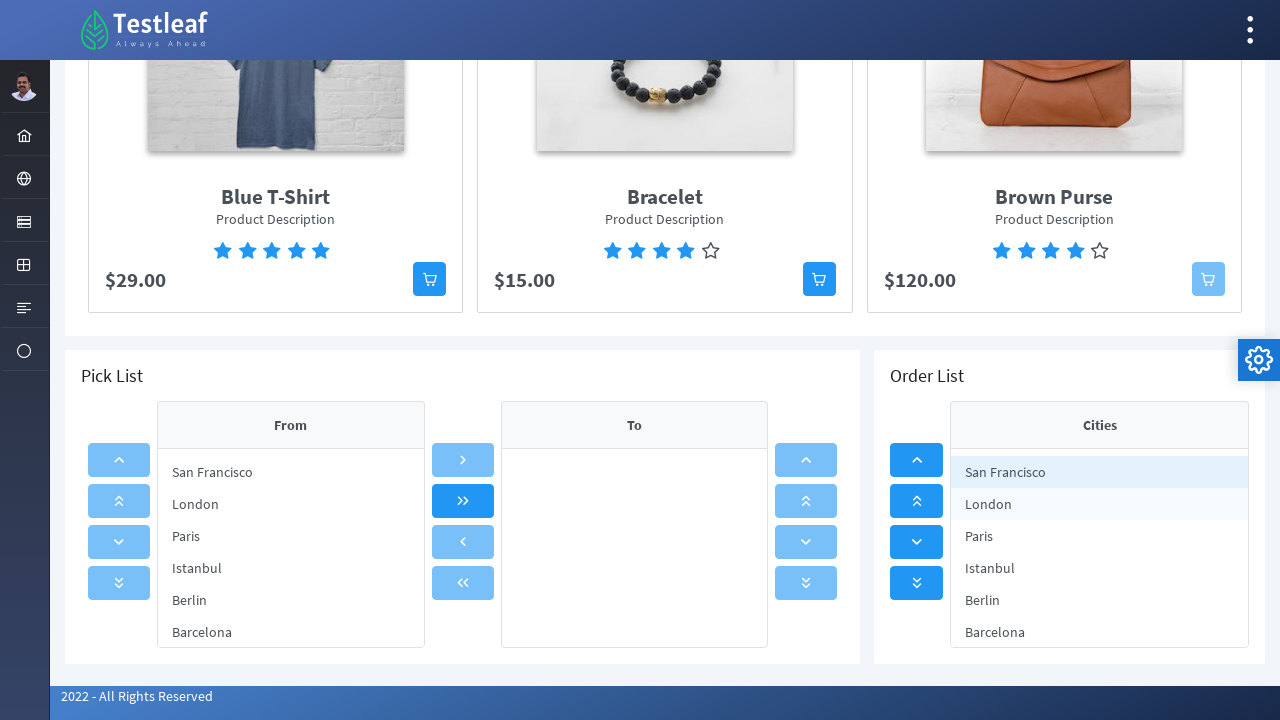

Ctrl+clicked third selectable item at (1100, 536) on xpath=//*[@id="j_idt111"]/div/div[2]/ul/li >> nth=2
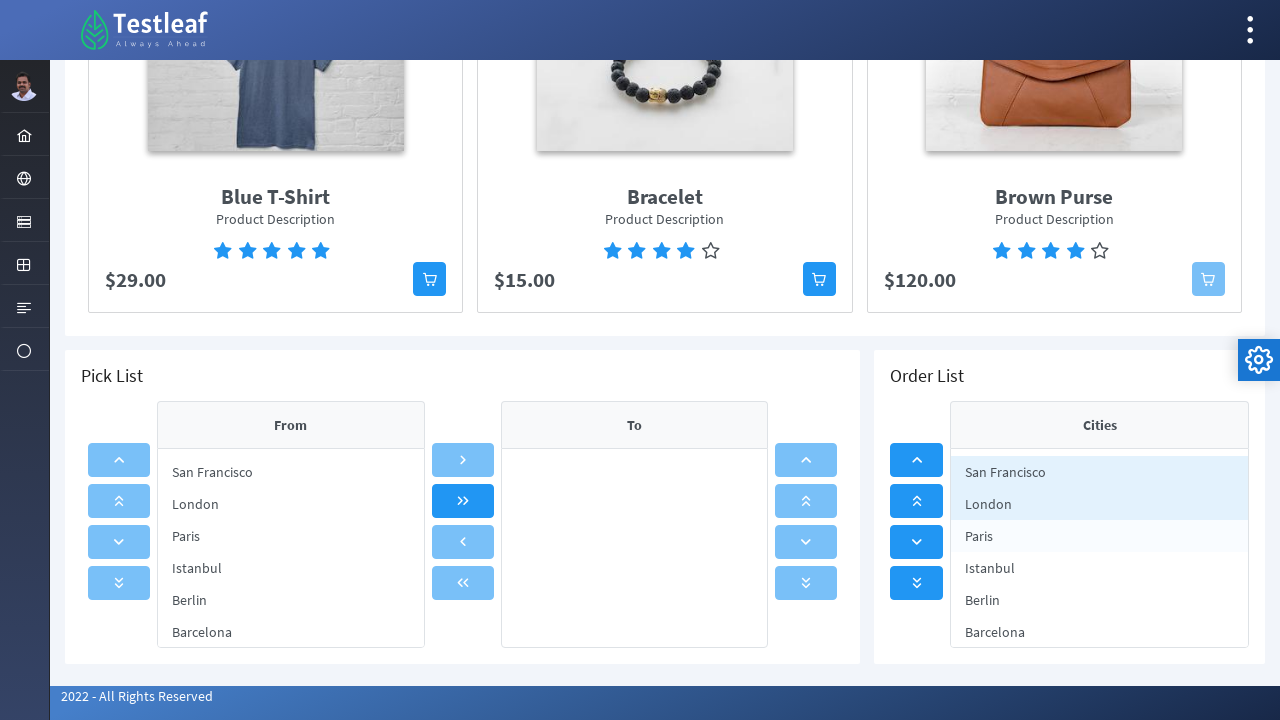

Released Control key after multi-select
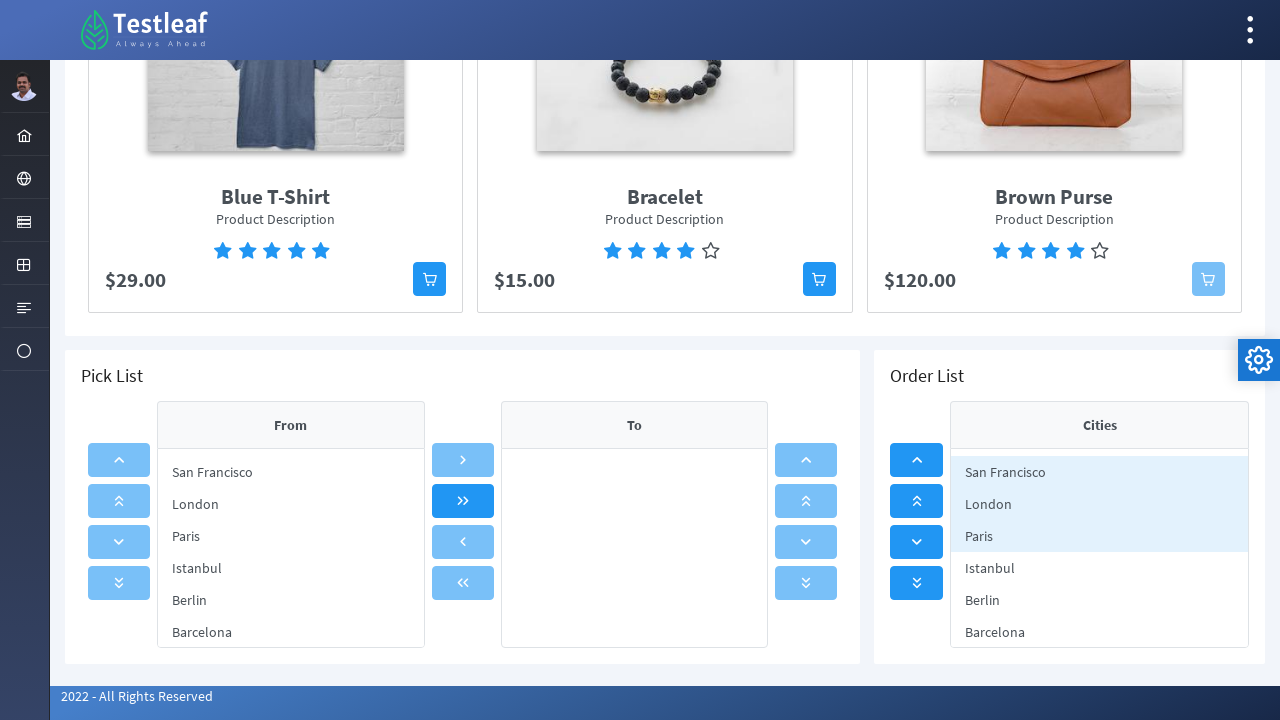

Retrieved all items from the second selectable list (pick list)
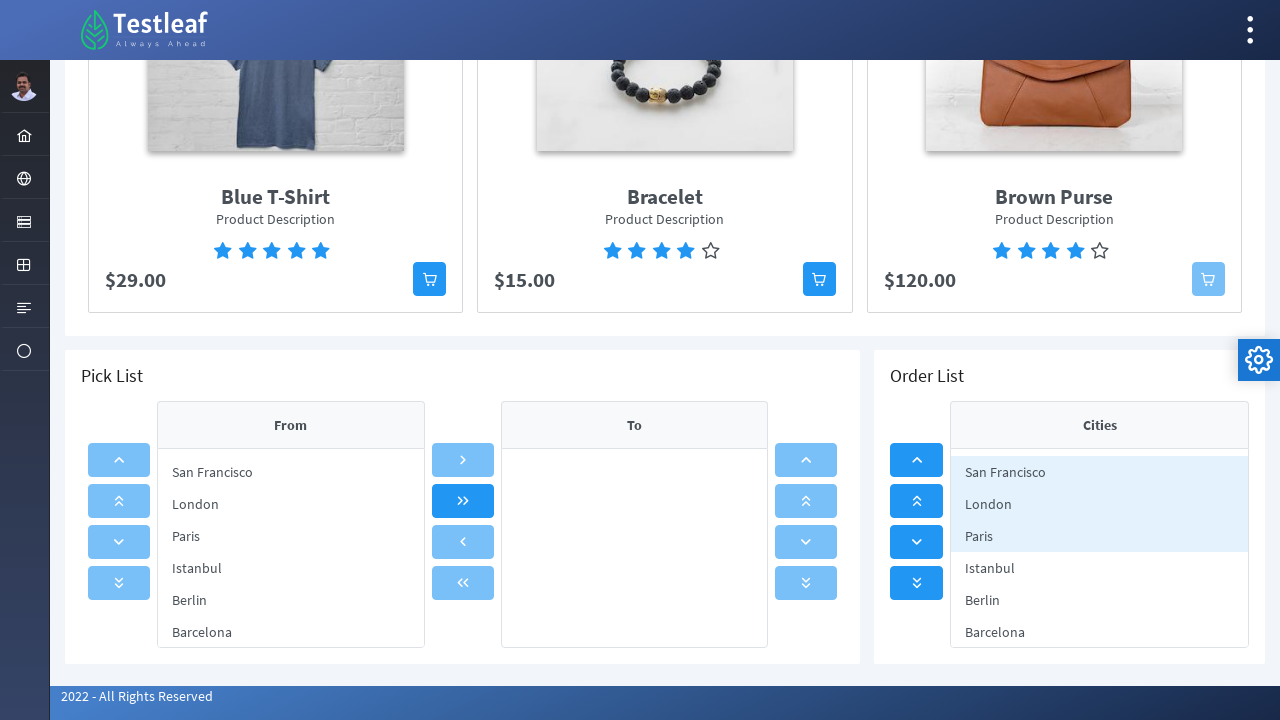

Clicked first item in second selectable list at (291, 472) on xpath=//*[@id="pickList"]/div[2]/ul/li >> nth=0
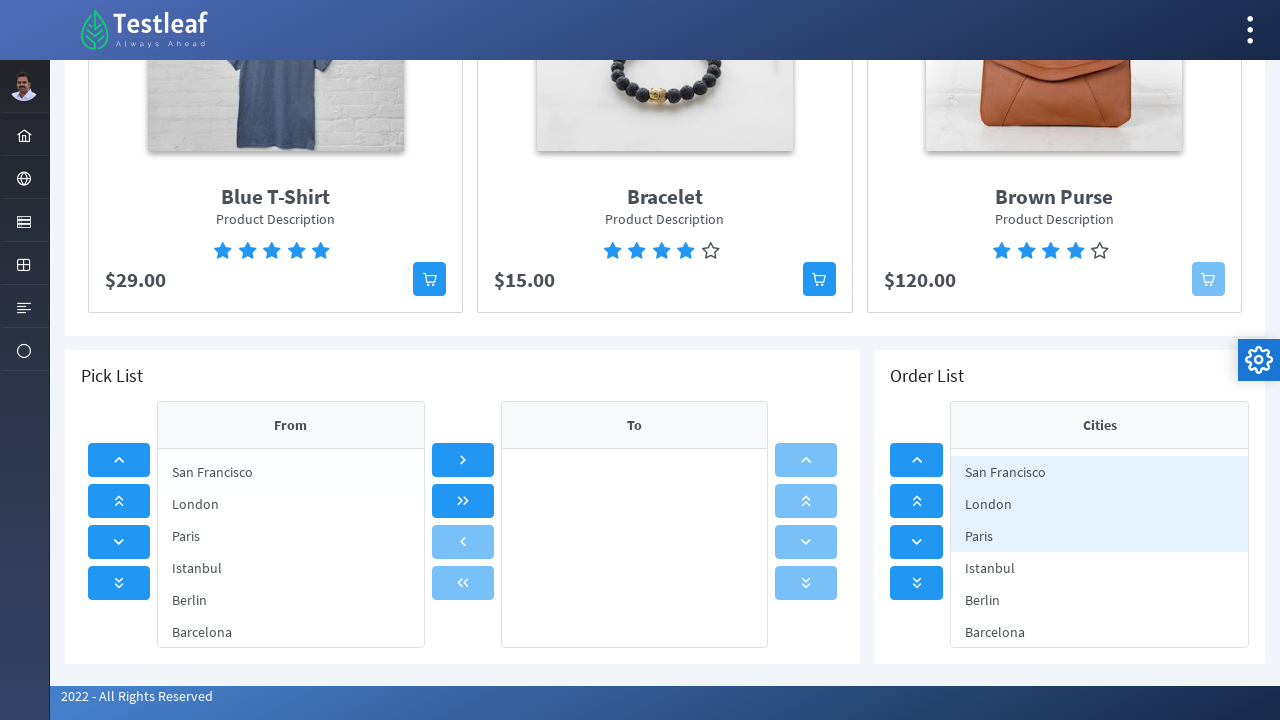

Pressed down Shift key for range selection
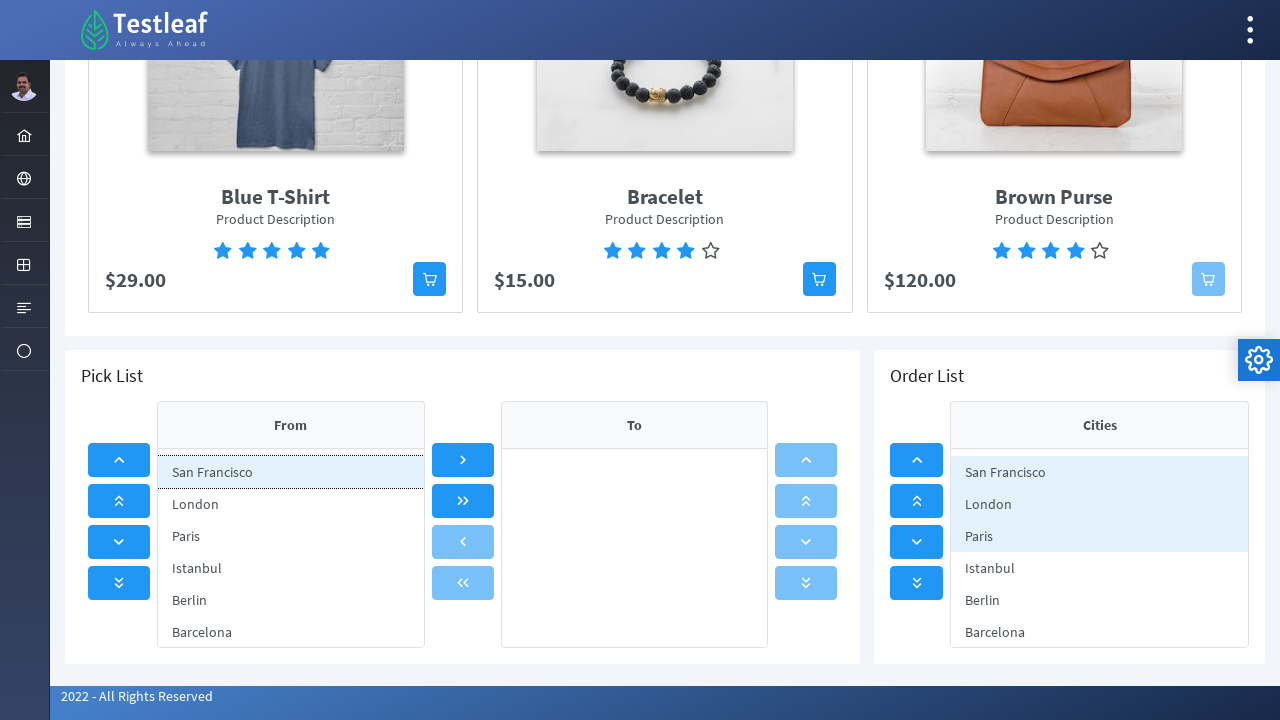

Shift+clicked third item to select range from first to third item at (291, 536) on xpath=//*[@id="pickList"]/div[2]/ul/li >> nth=2
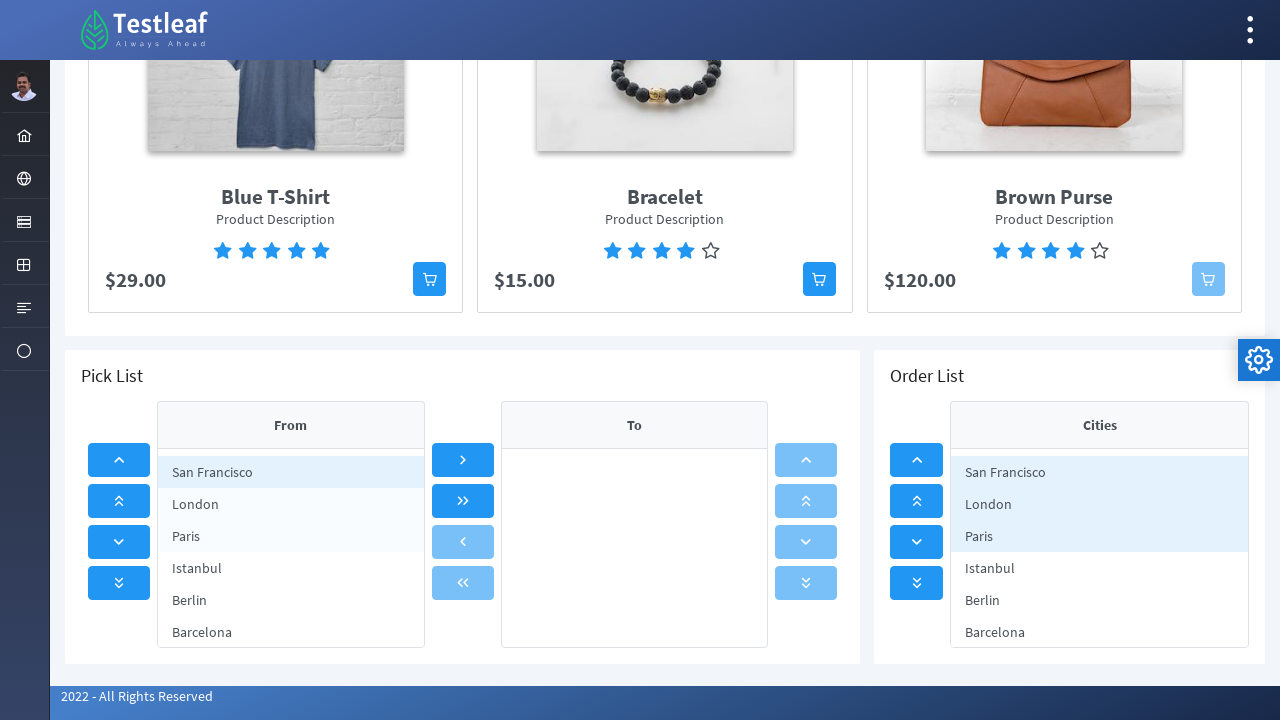

Released Shift key after range selection
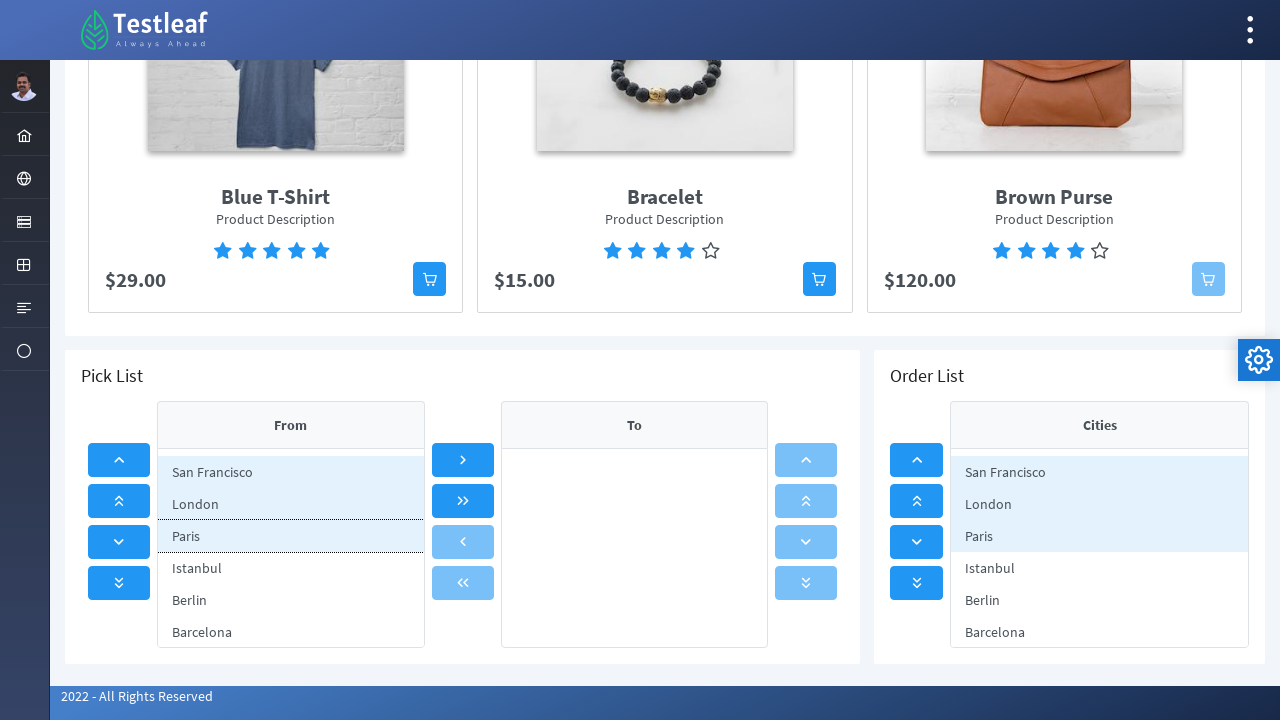

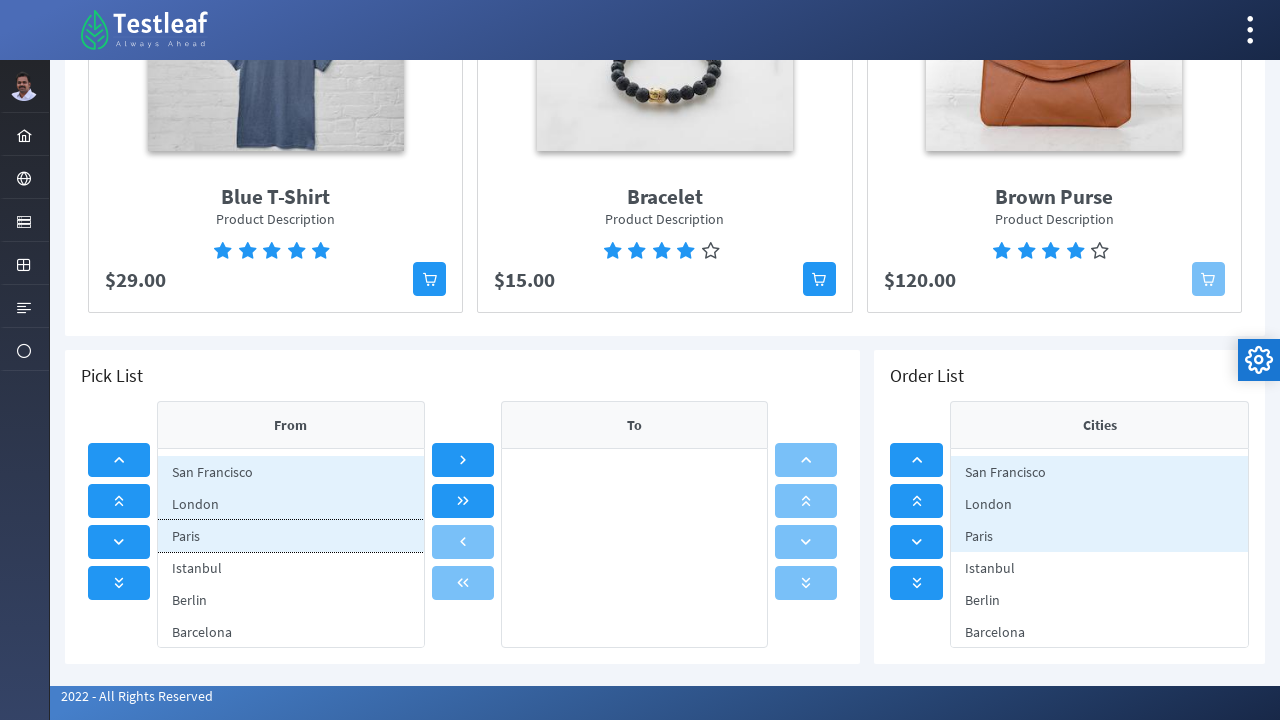